Validates text input fields on the HTML Elements page by typing and clearing text

Starting URL: https://techglobal-training.com/frontend

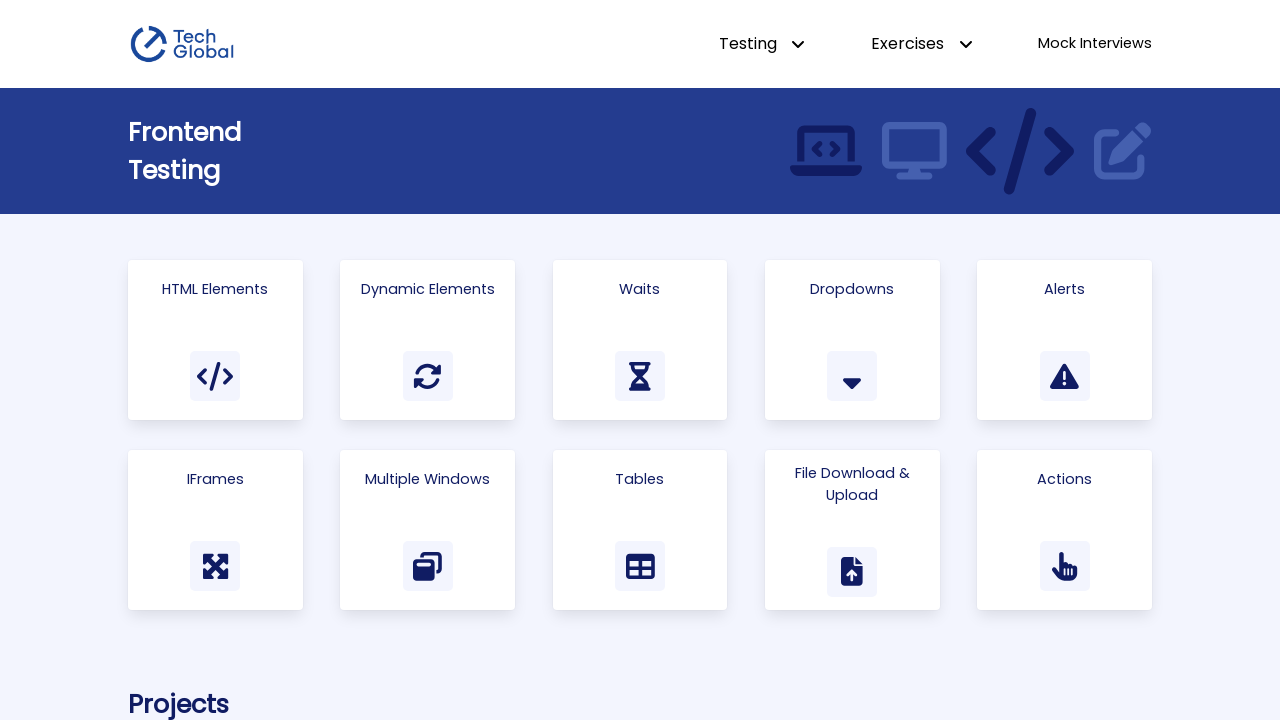

Navigated to HTML Elements page at https://techglobal-training.com/frontend
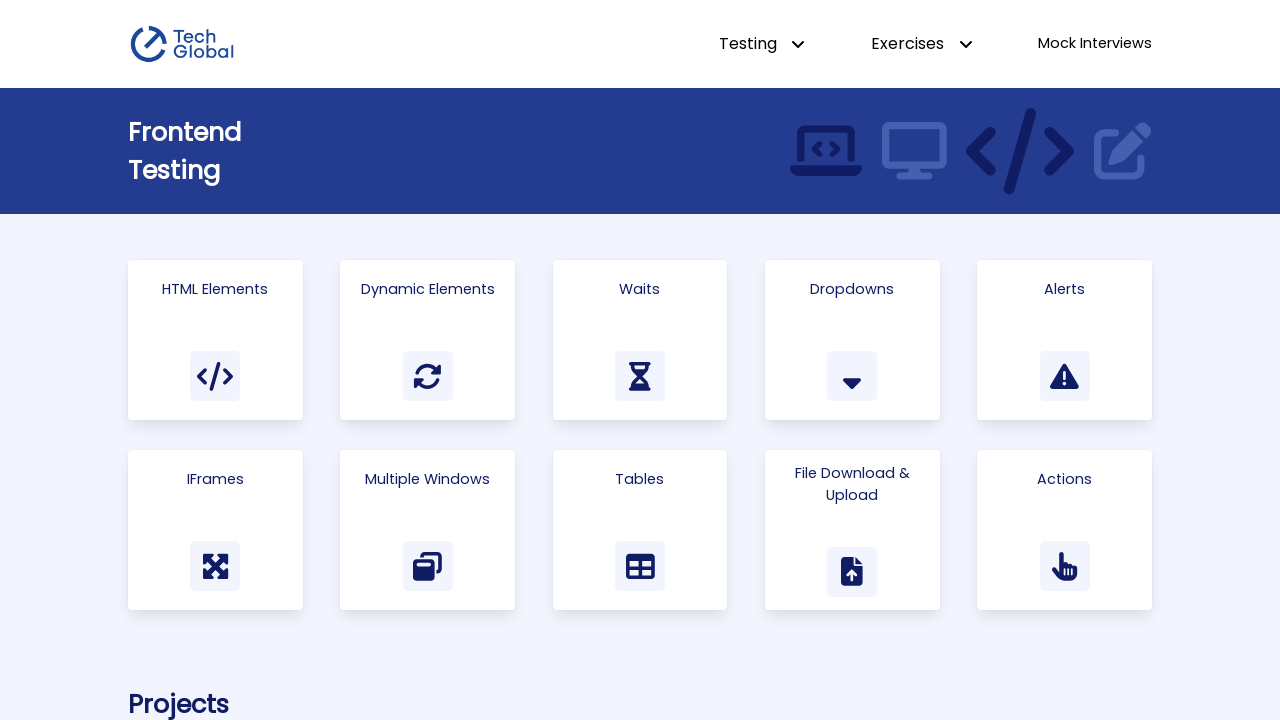

Clicked on Html Elements link at (215, 289) on text=Html Elements
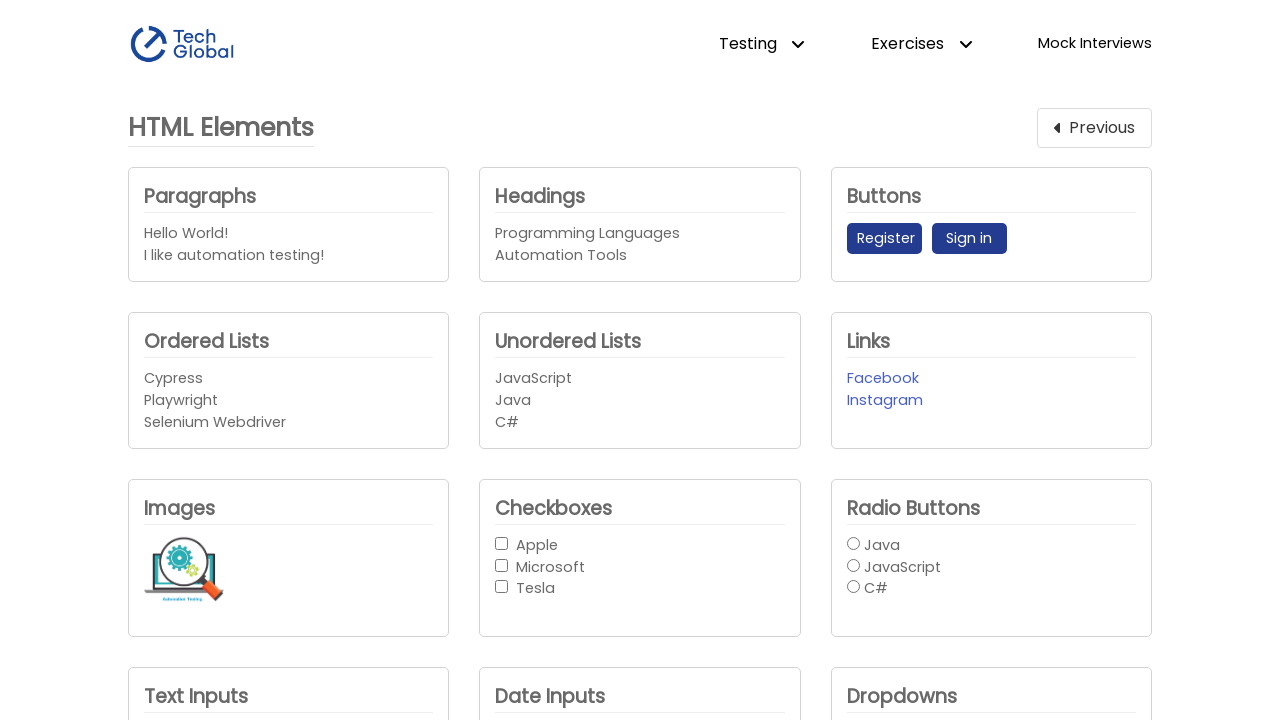

Typed 'JohnDoe' into first text input field on #text_input1
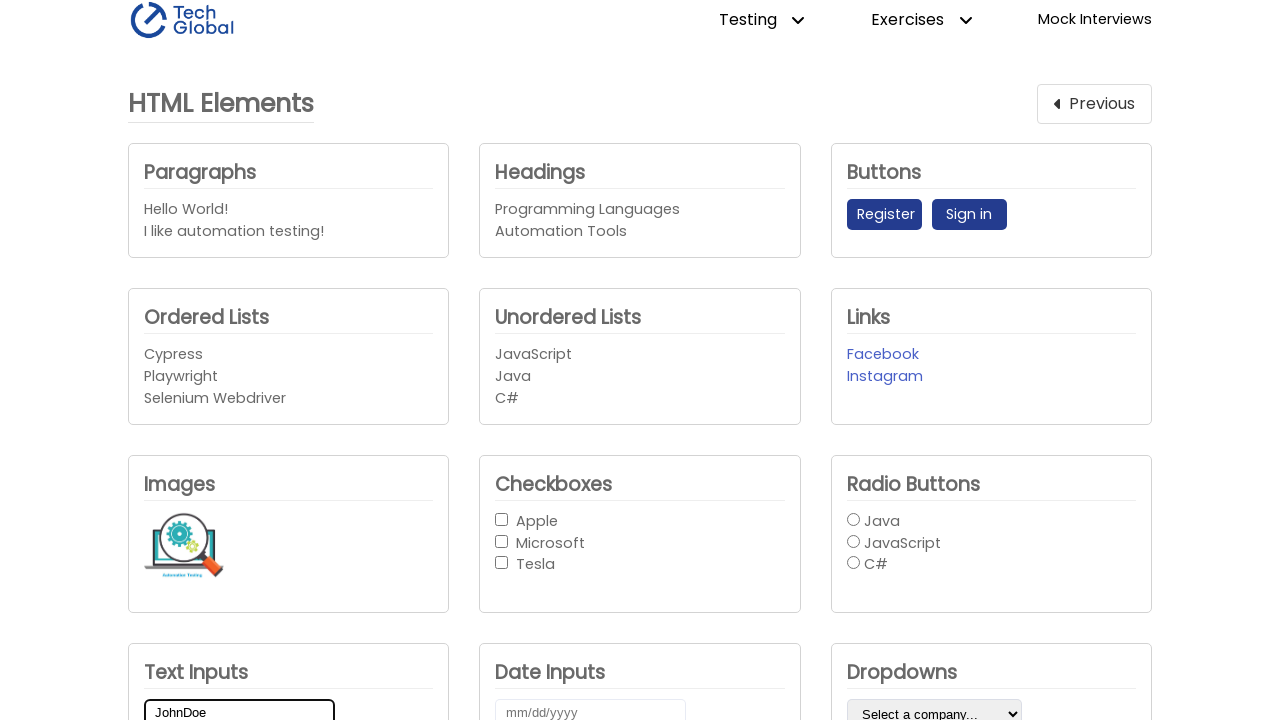

Cleared first text input field on #text_input1
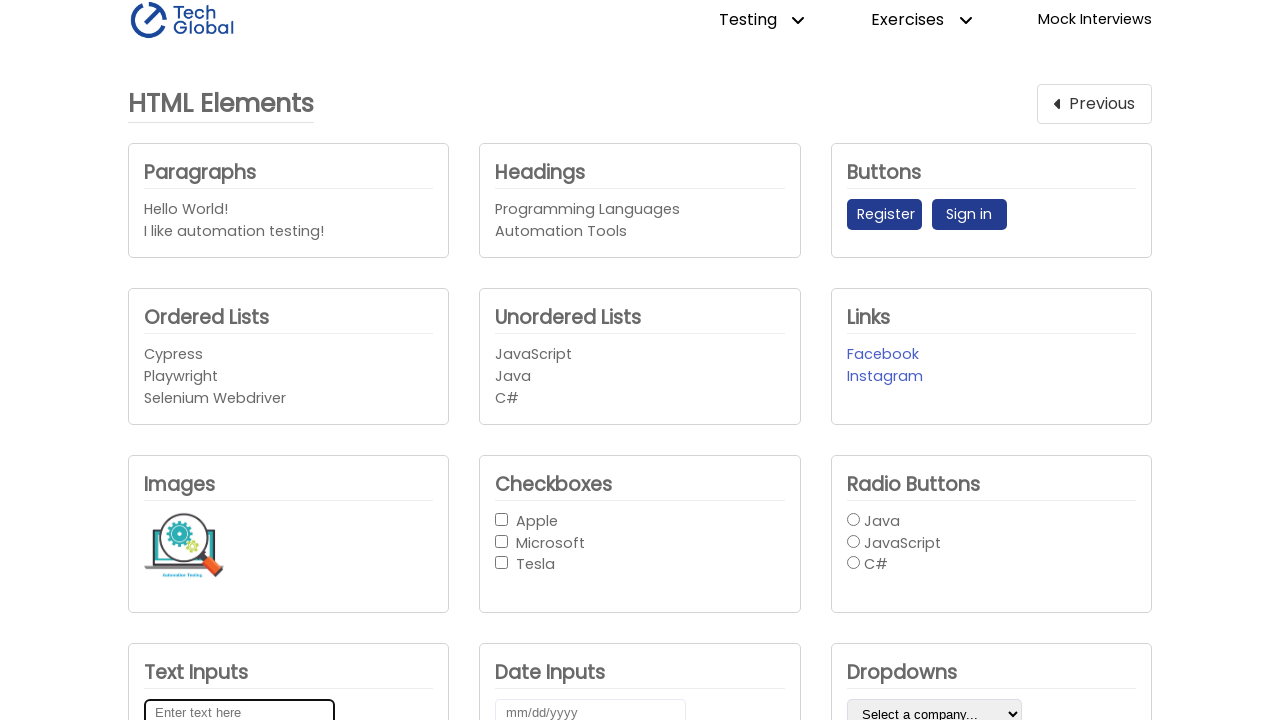

Typed 'Smith' into second text input field on #text_input2
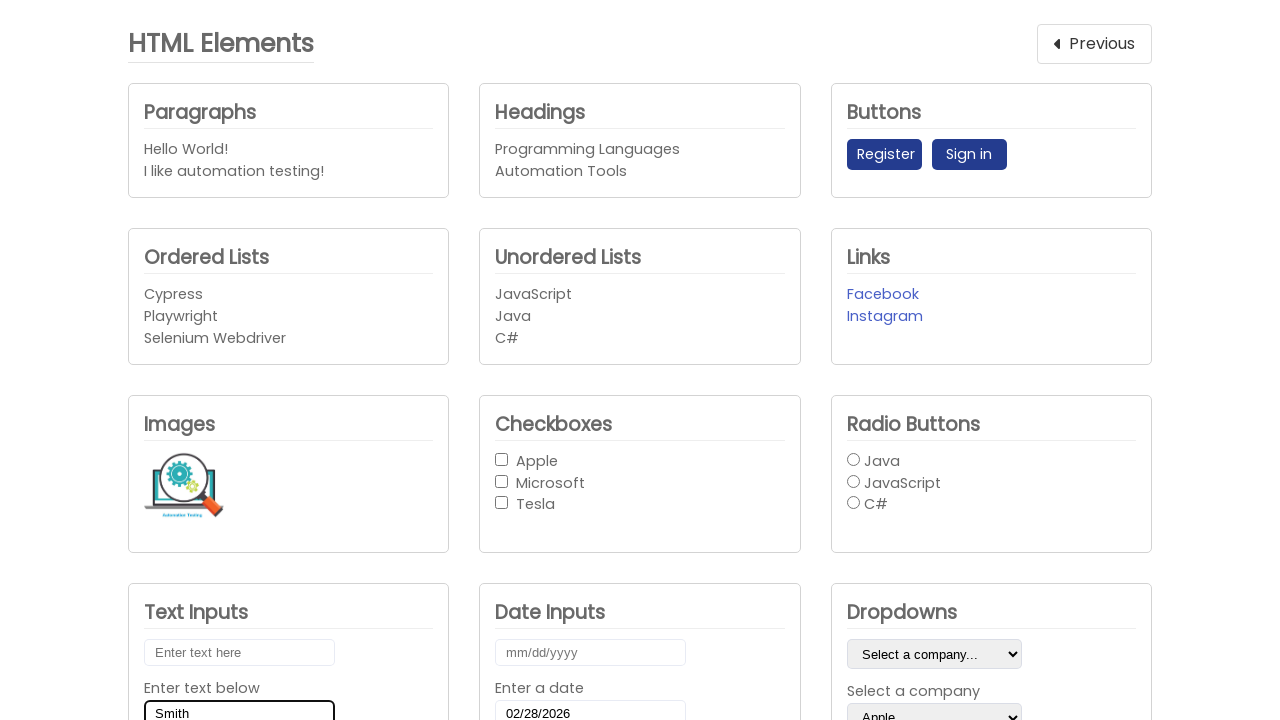

Cleared second text input field on #text_input2
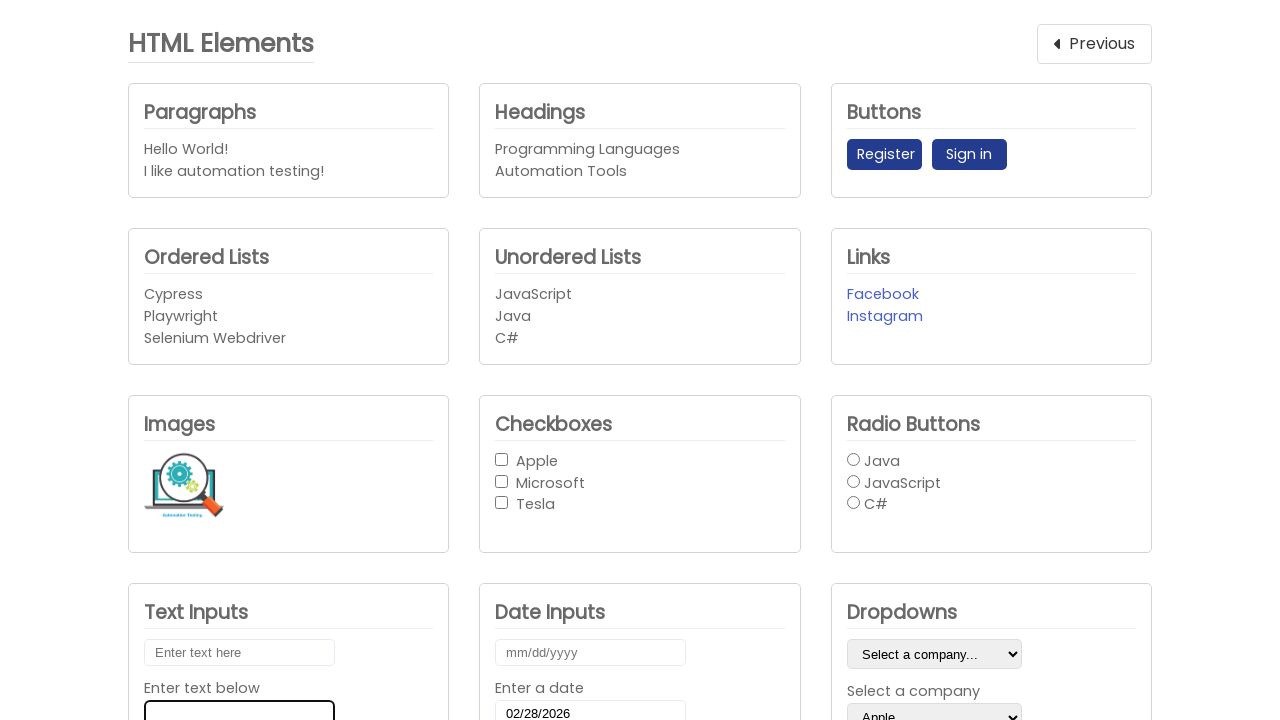

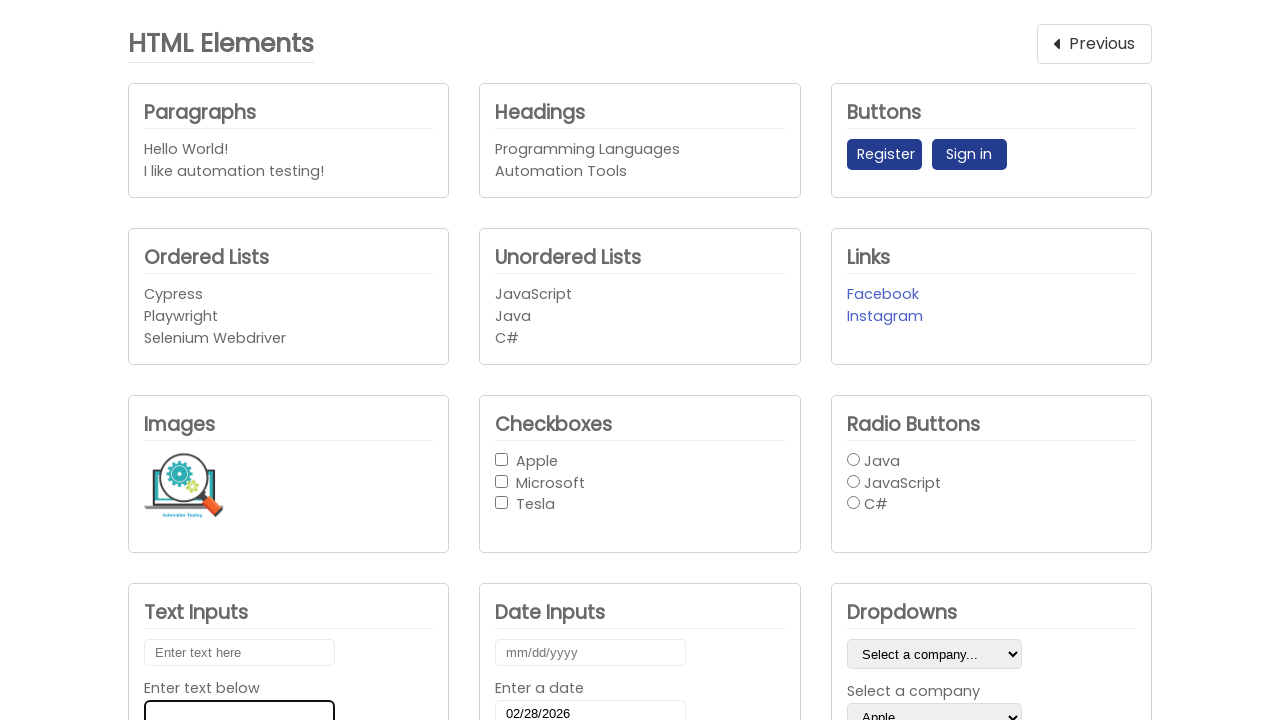